Expands the career menu and clicks on "Medarbetare" (Coworkers) link in the navigation

Starting URL: https://careers.contactor.cag.se/

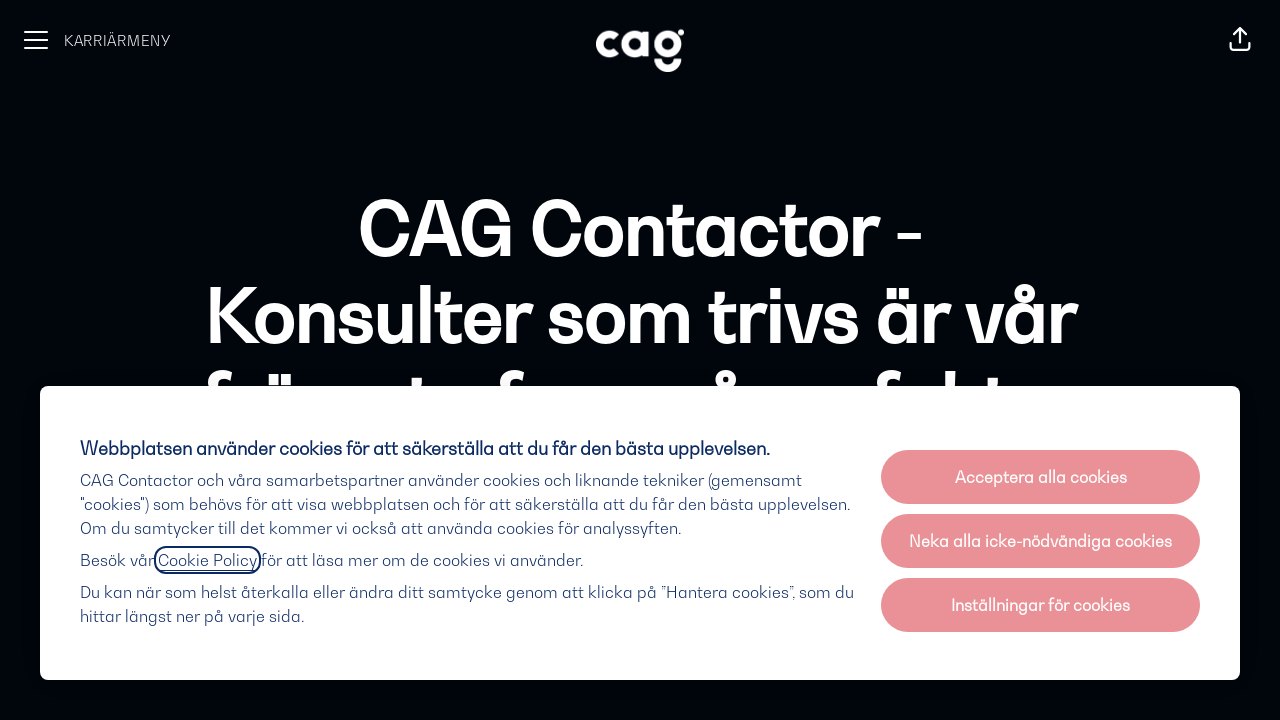

Clicked career menu button to expand it at (97, 40) on internal:role=button[name="Karriärmeny"i]
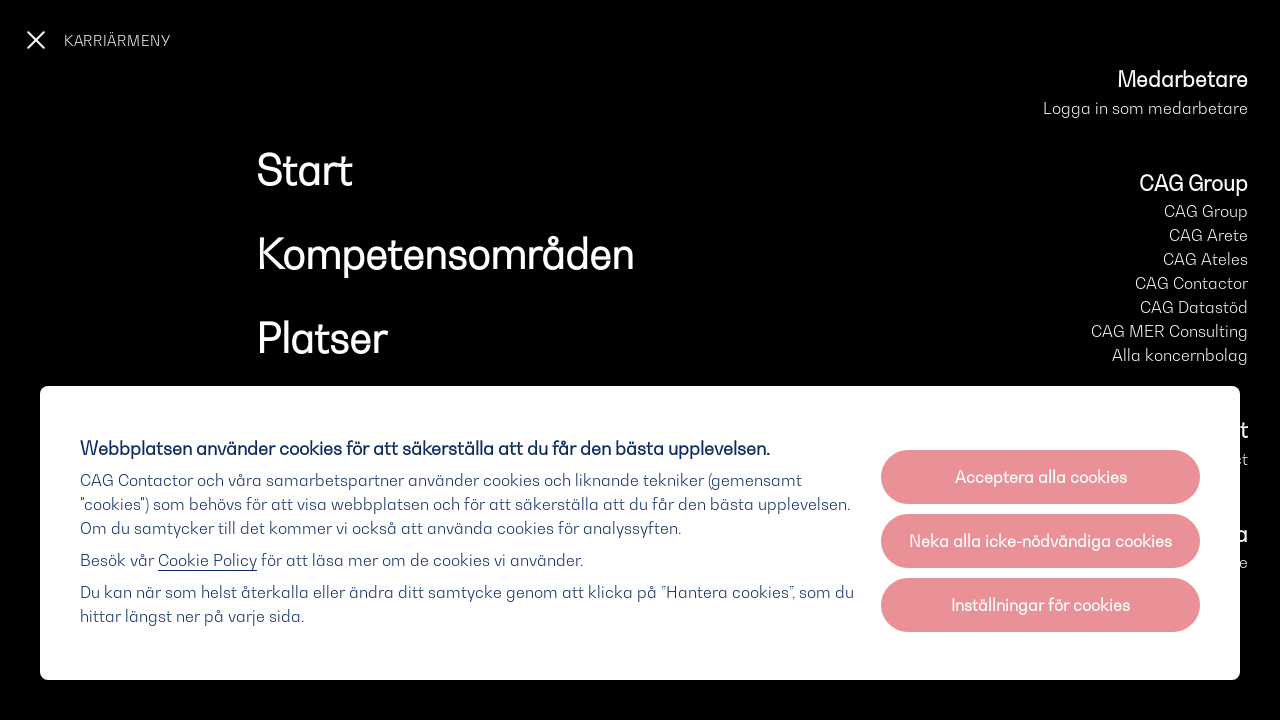

Focused on Medarbetare link in navigation on internal:role=navigation >> internal:role=link[name="Medarbetare"i]
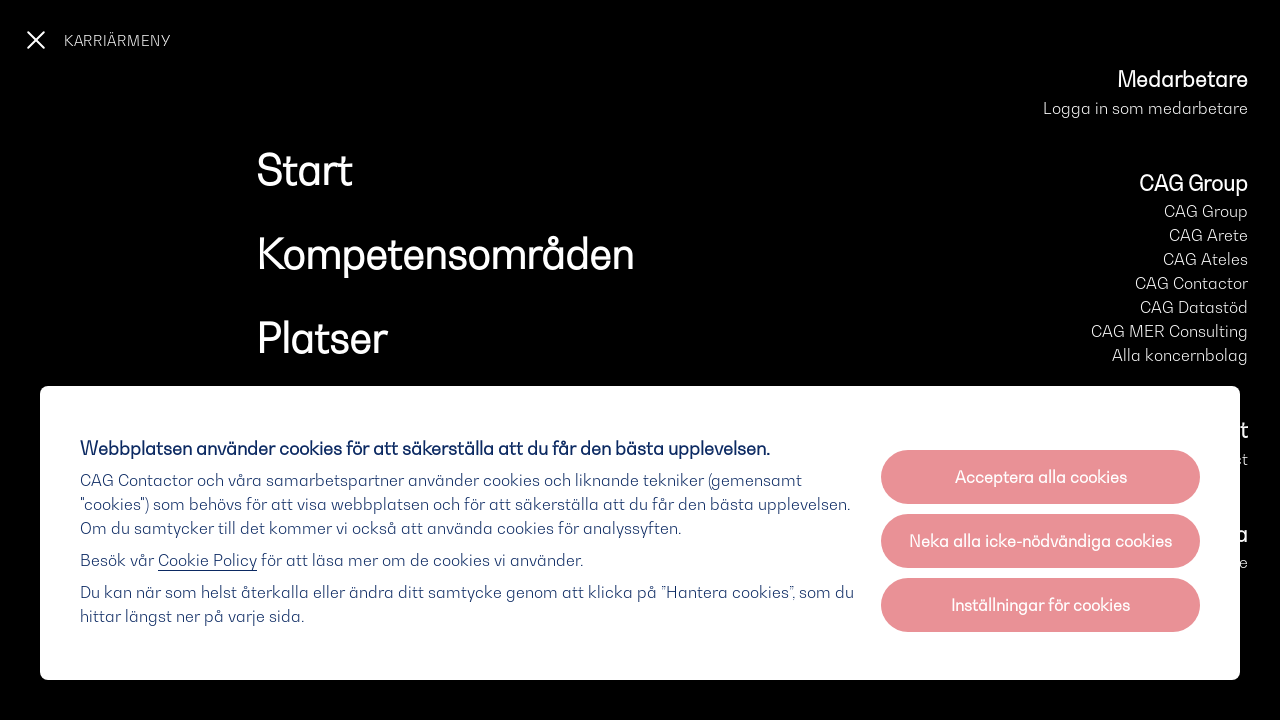

Clicked on Medarbetare (Coworkers) link at (640, 360) on internal:role=navigation >> internal:role=link[name="Medarbetare"i]
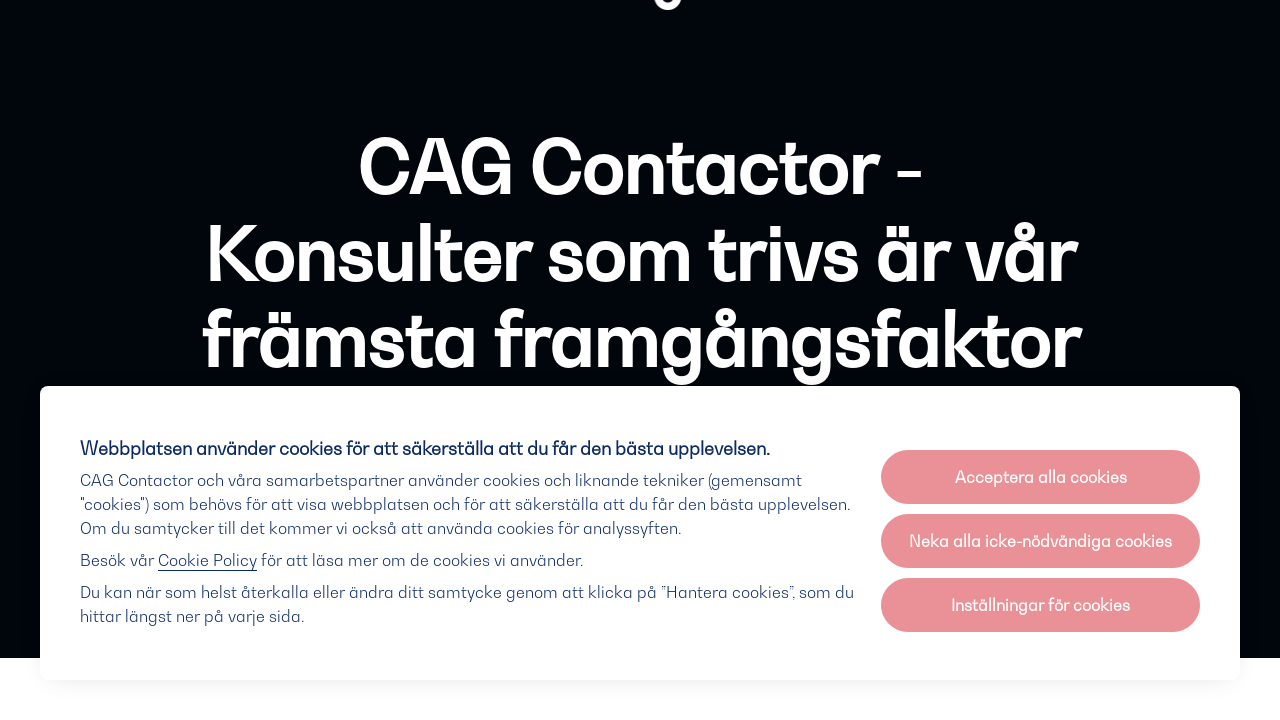

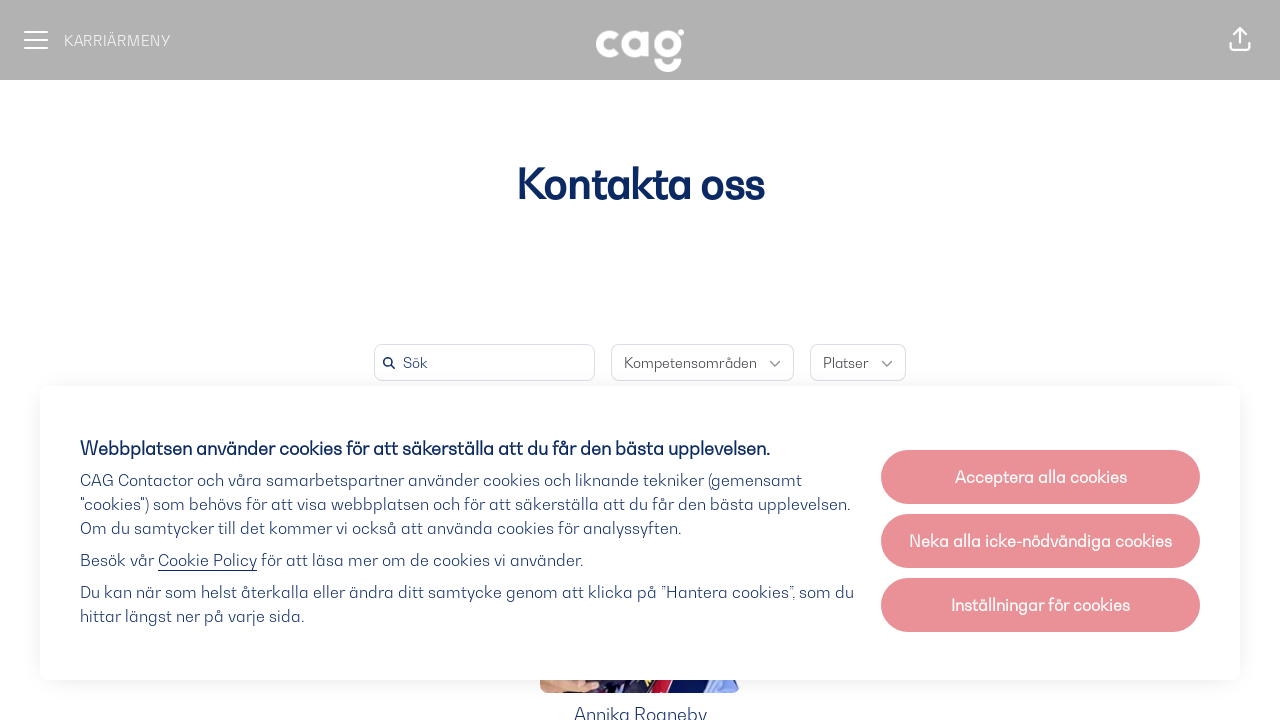